Tests dynamic loading functionality by clicking on a dynamic loading example, triggering the load action, and waiting for the "Hello World!" message to appear

Starting URL: https://the-internet.herokuapp.com/dynamic_loading

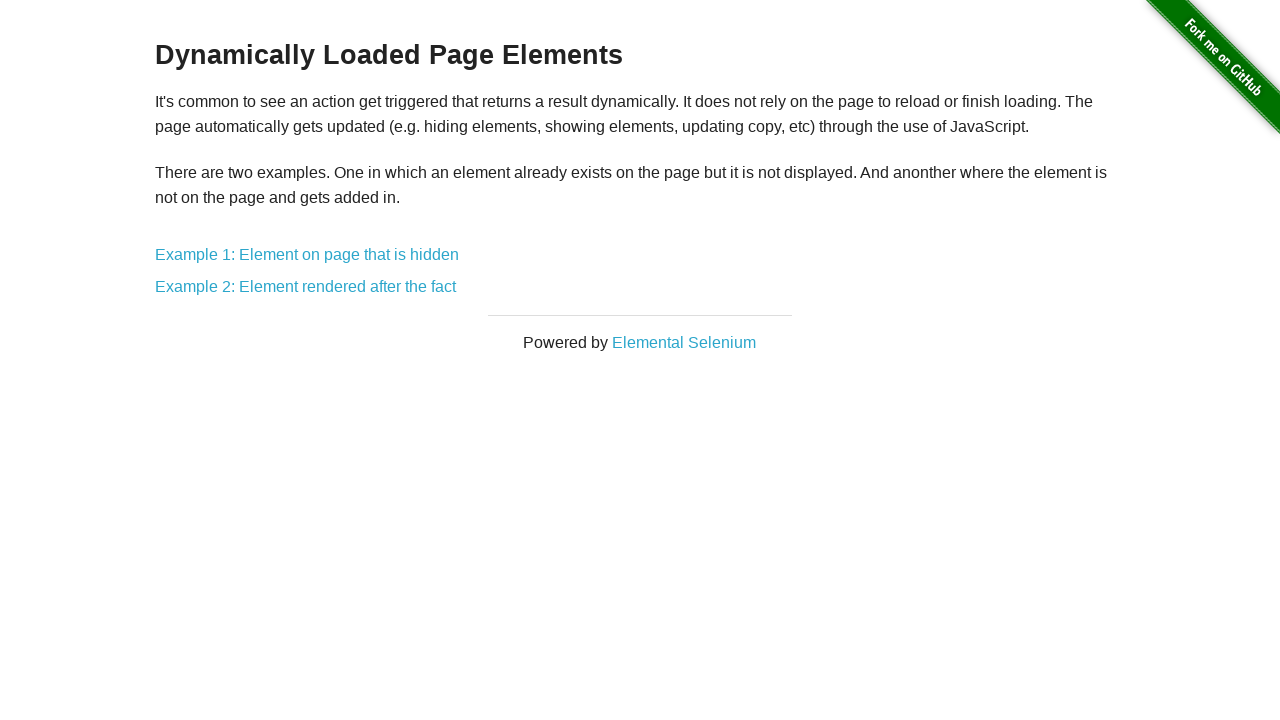

Waited for page heading to be displayed
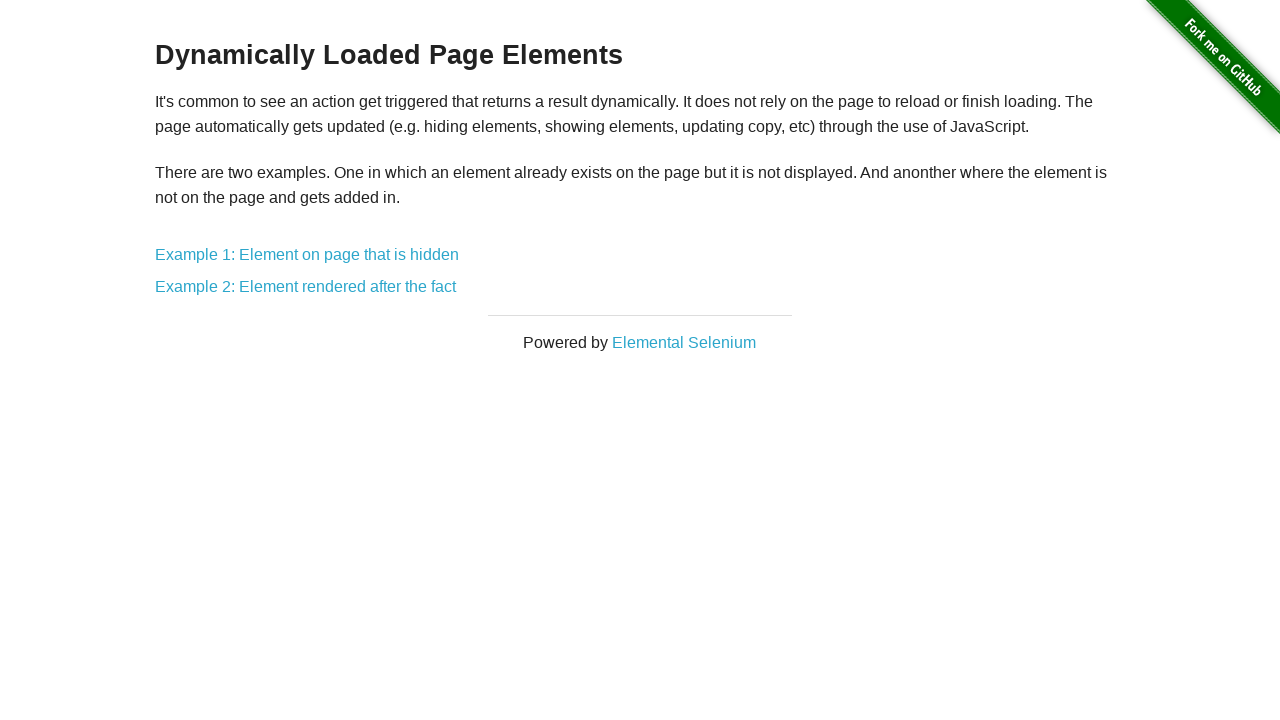

Clicked on the first dynamic loading example at (307, 255) on a[href="/dynamic_loading/1"]
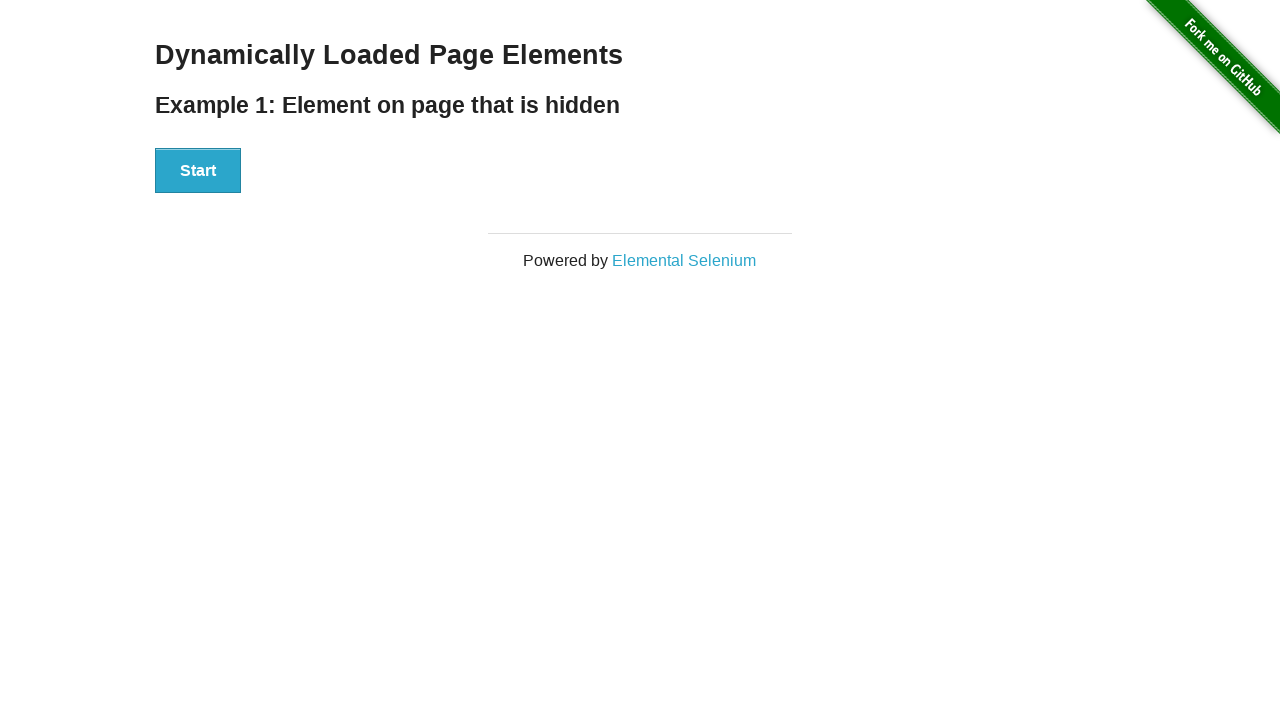

Waited for the start button to be visible
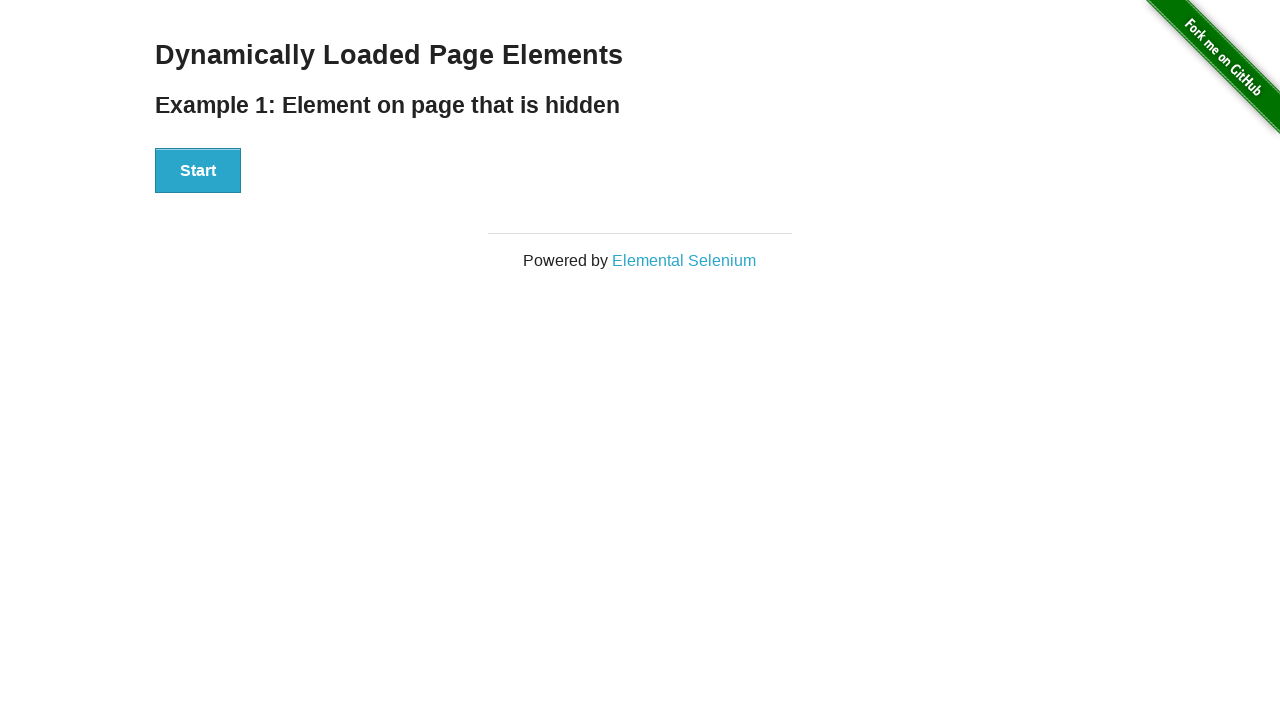

Clicked the start button to trigger dynamic loading at (198, 171) on div#start > button
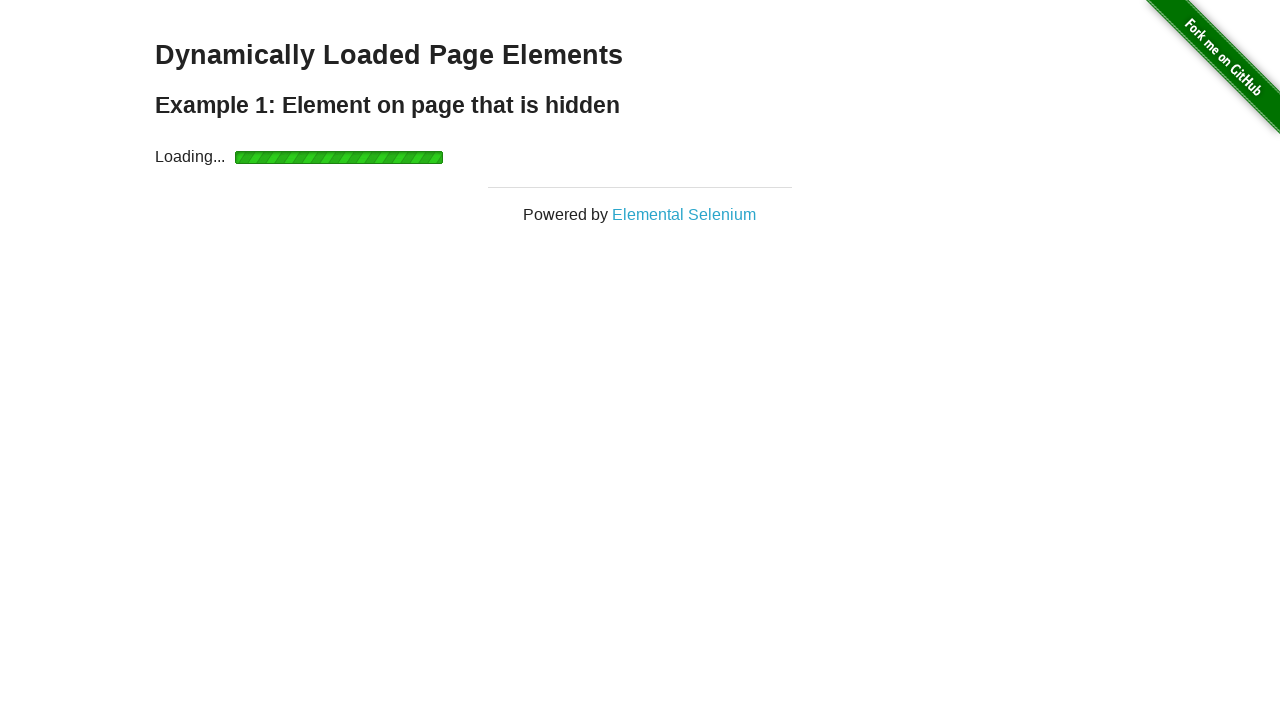

Waited for the finish element to appear
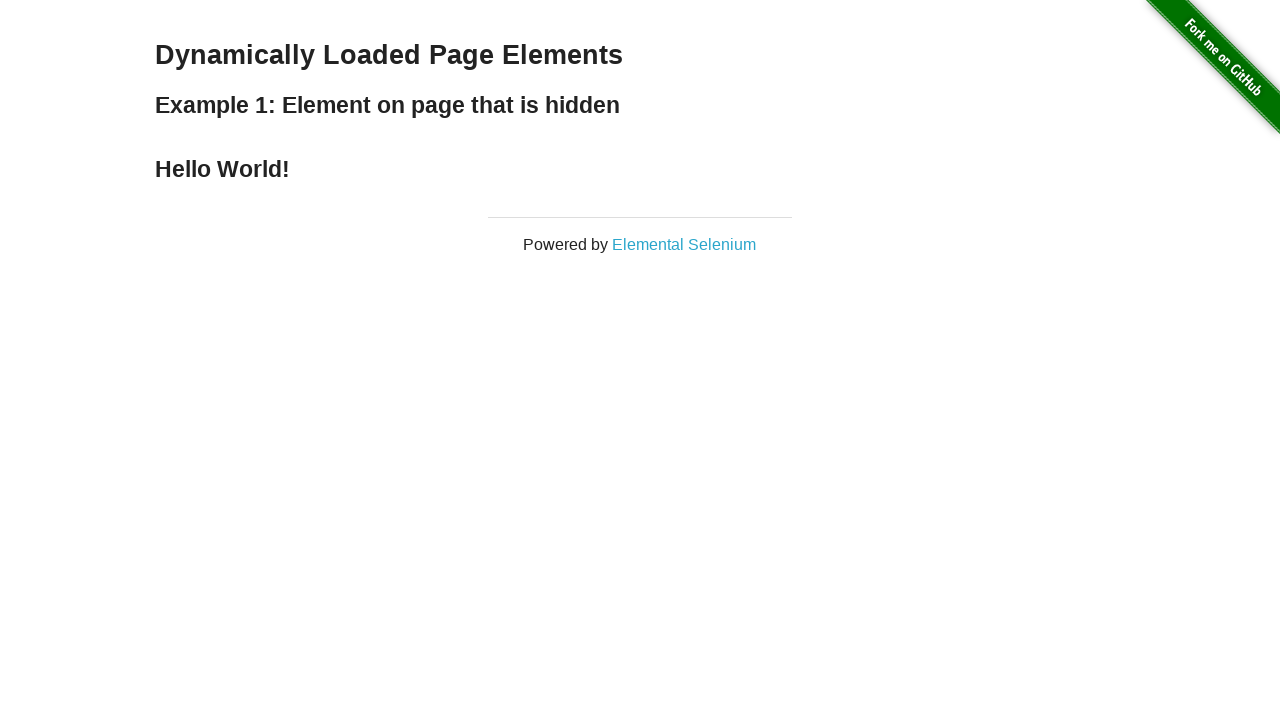

Verified that 'Hello World!' message appeared
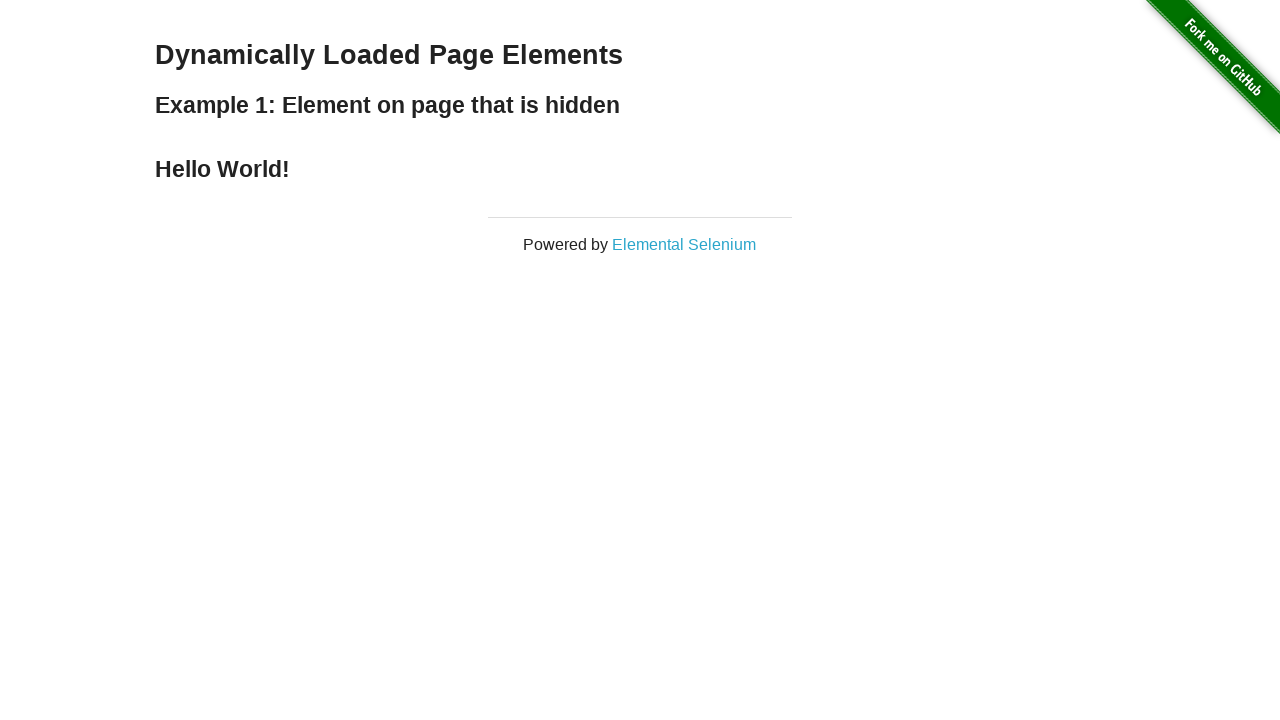

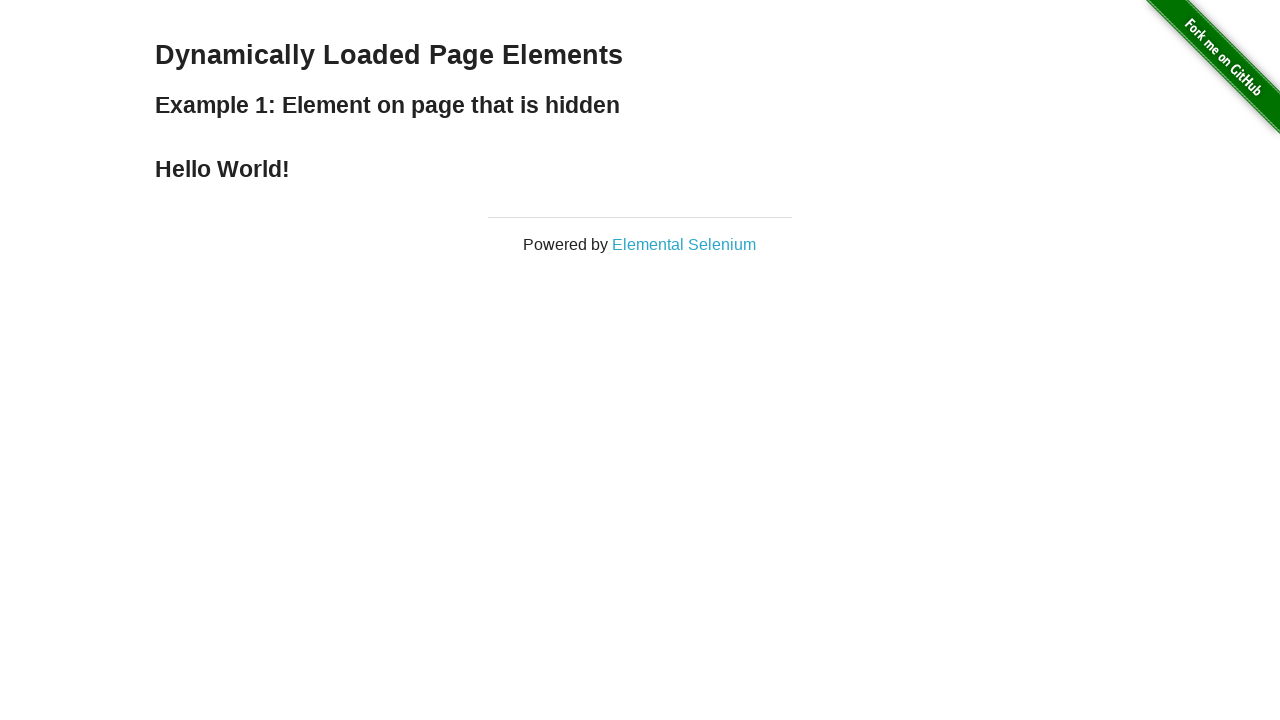